Tests the CNPJ generator tool by selecting the punctuation option, clicking generate, and waiting for the CNPJ to be generated with proper formatting

Starting URL: https://www.4devs.com.br/gerador_de_cnpj

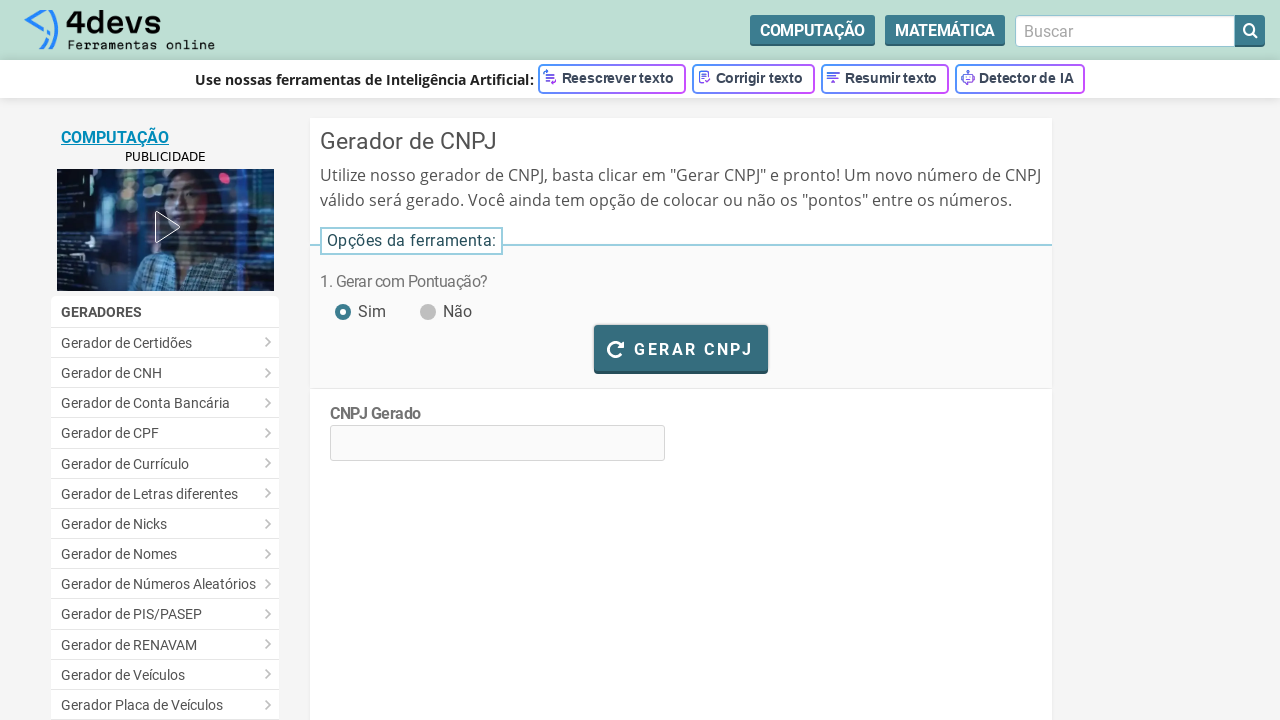

Clicked 'punctuation yes' checkbox to enable CNPJ formatting at (342, 301) on #pontuacao_sim
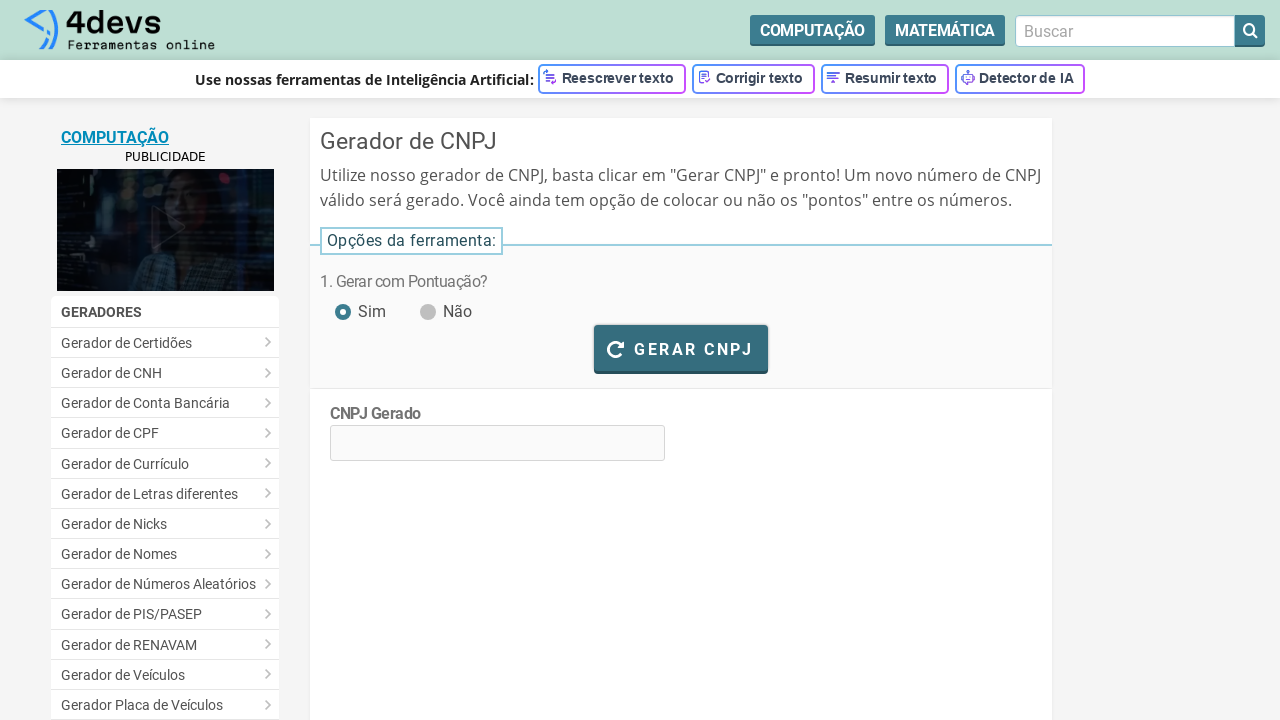

Clicked generate CNPJ button at (681, 348) on #bt_gerar_cnpj
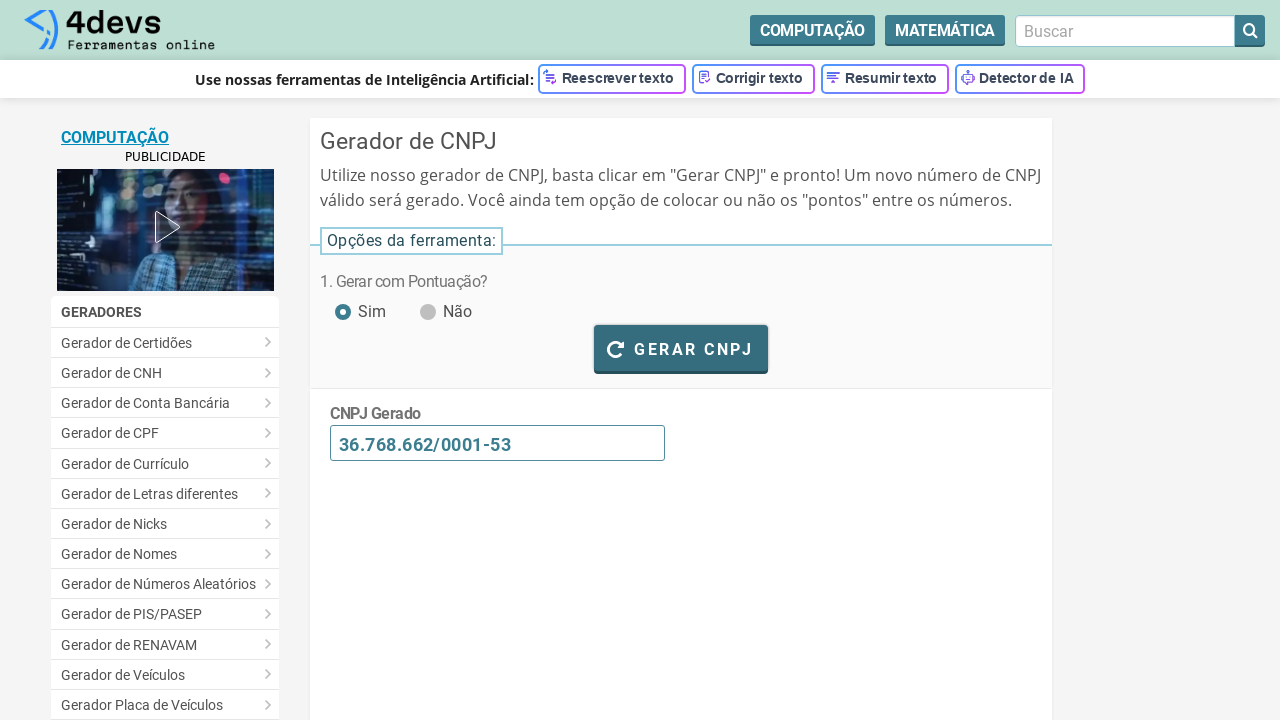

CNPJ generation completed and loading text disappeared
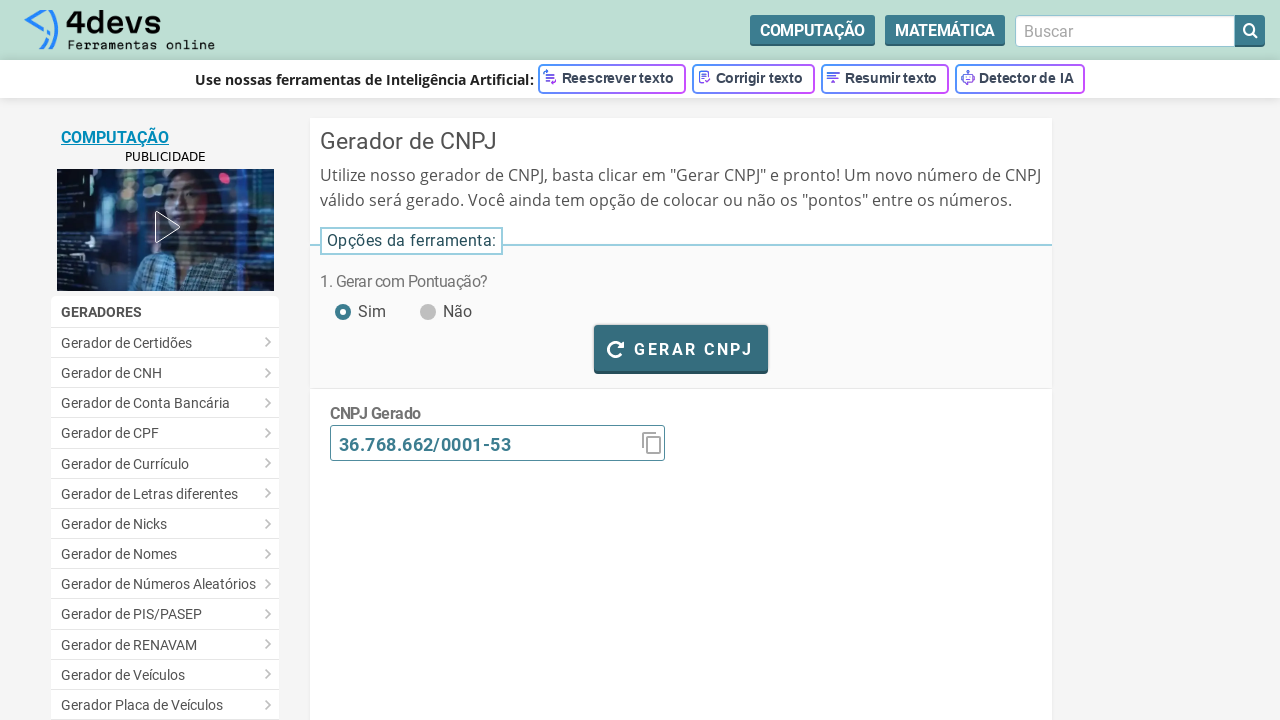

CNPJ element is visible with properly formatted content
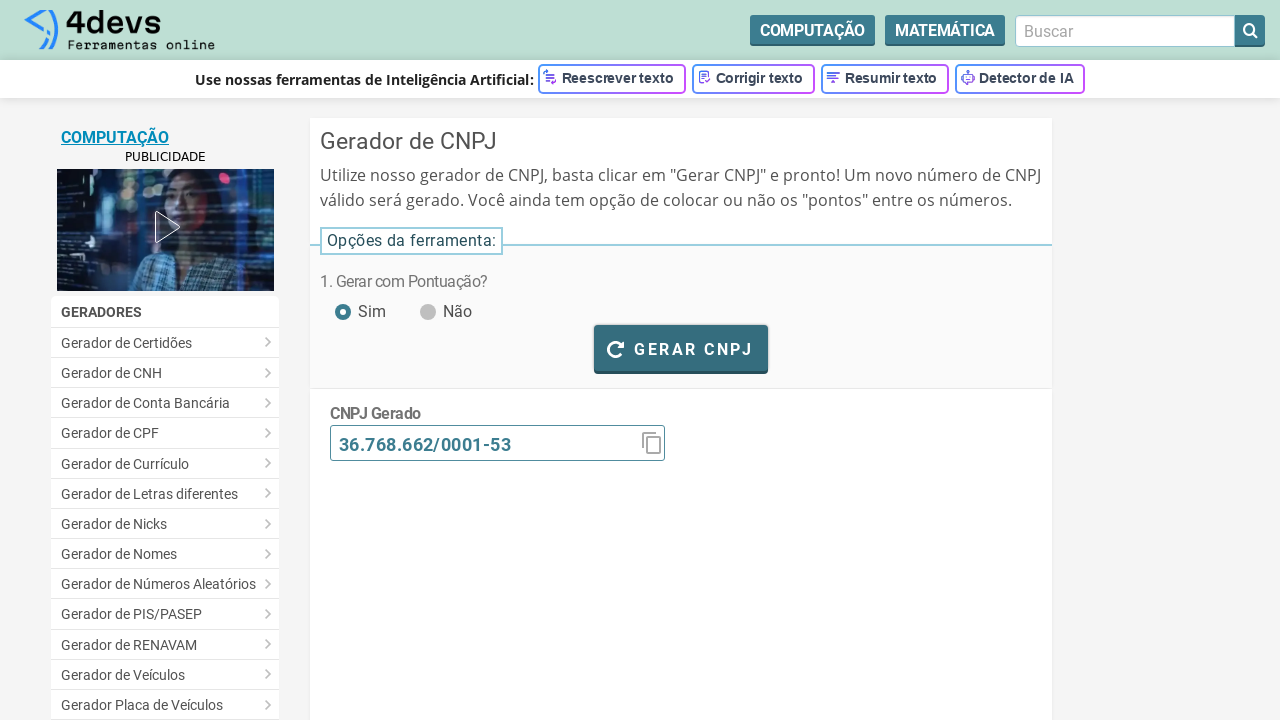

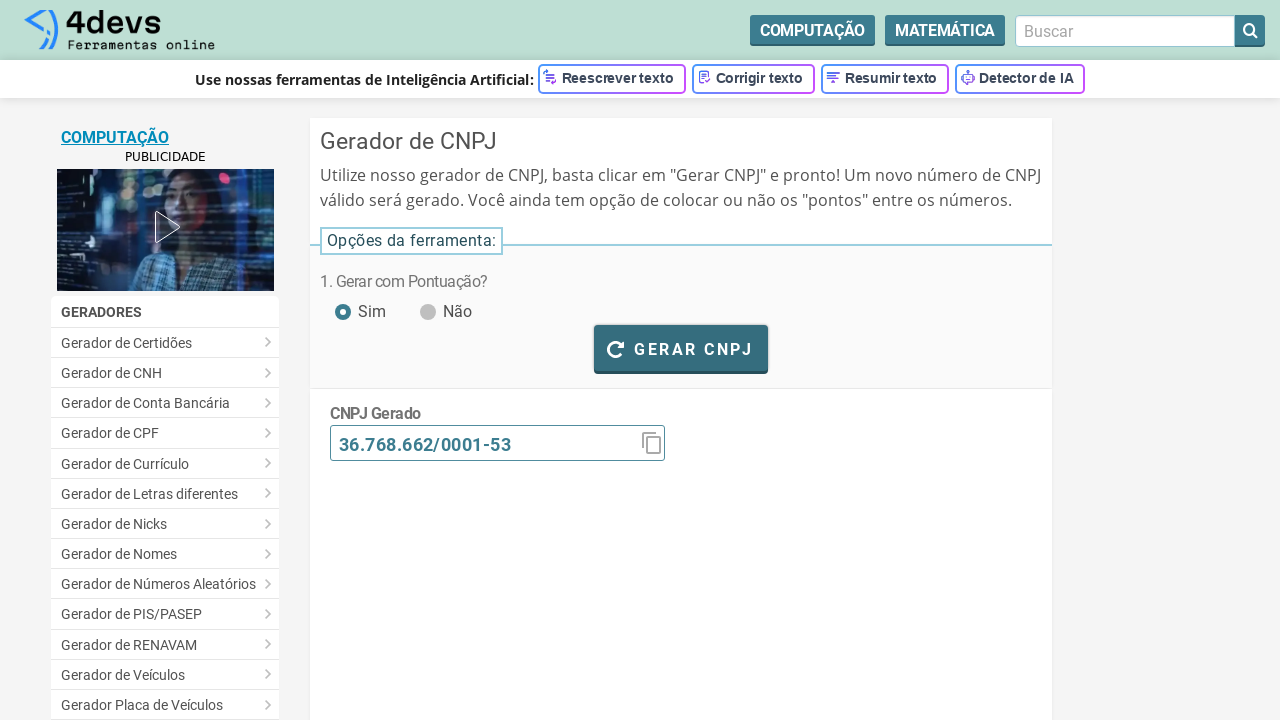